Clicks on Submit new Language menu item and verifies the subtitle text

Starting URL: http://www.99-bottles-of-beer.net/

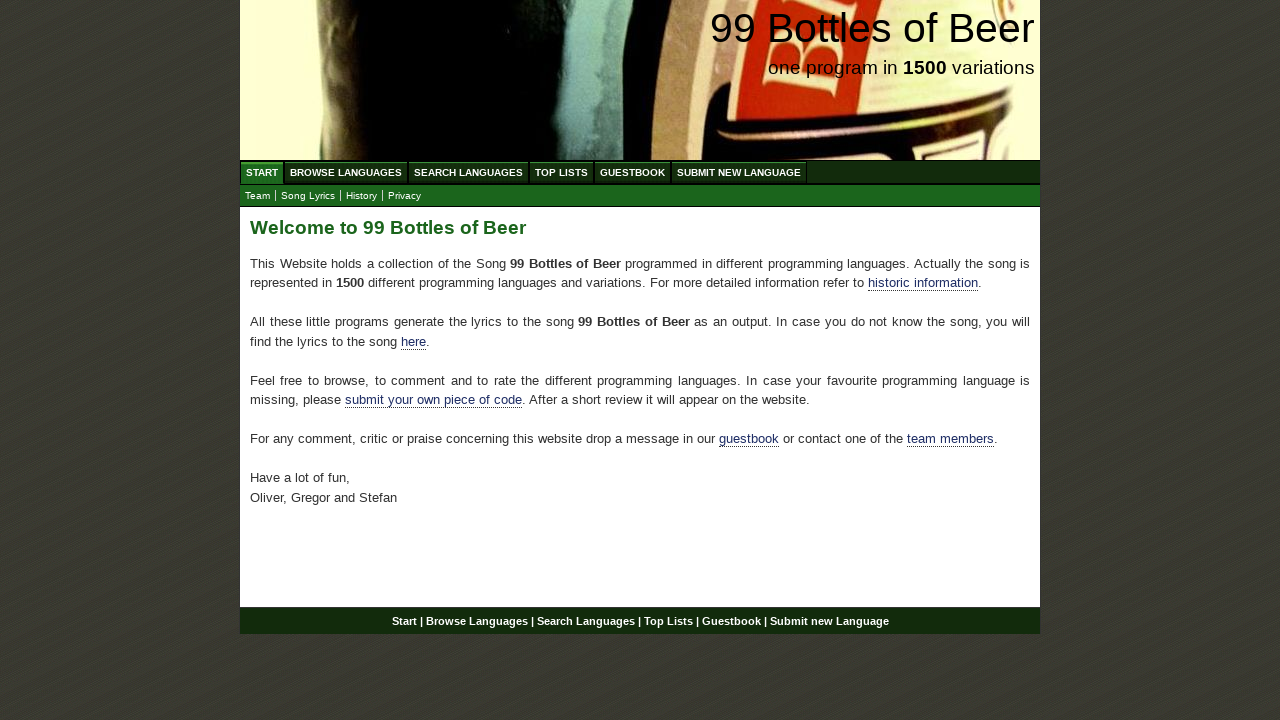

Clicked on 'Submit new Language' menu item at (739, 172) on xpath=//body/div[@id='wrap']/div[@id='navigation']/ul/li/a[contains(text(), 'Sub
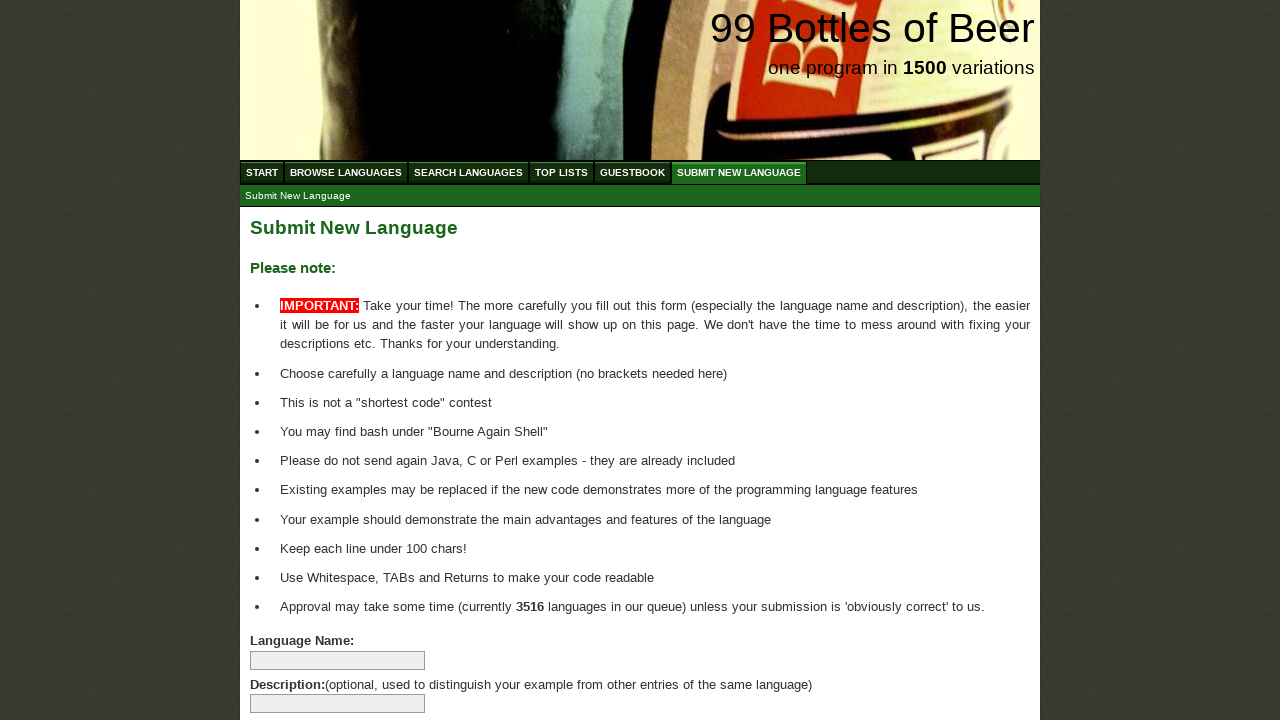

Located subtitle element for 'Submit New Language'
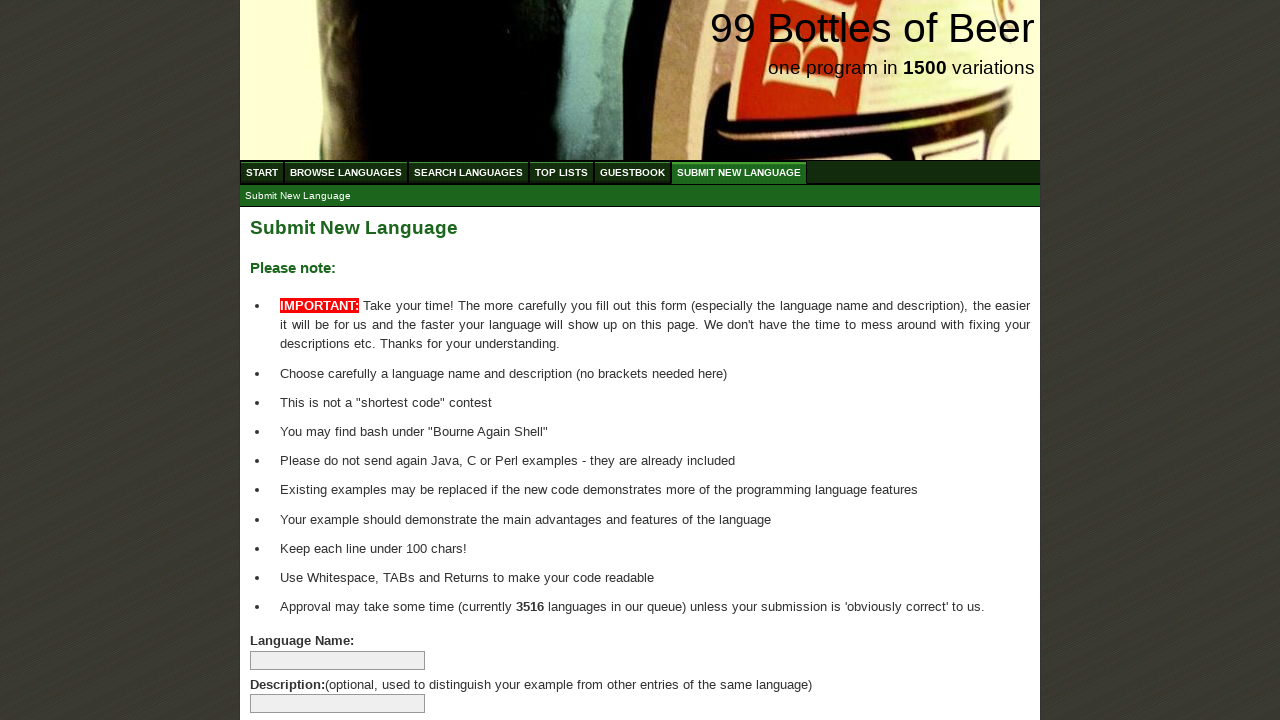

Verified subtitle text content is 'submit new language'
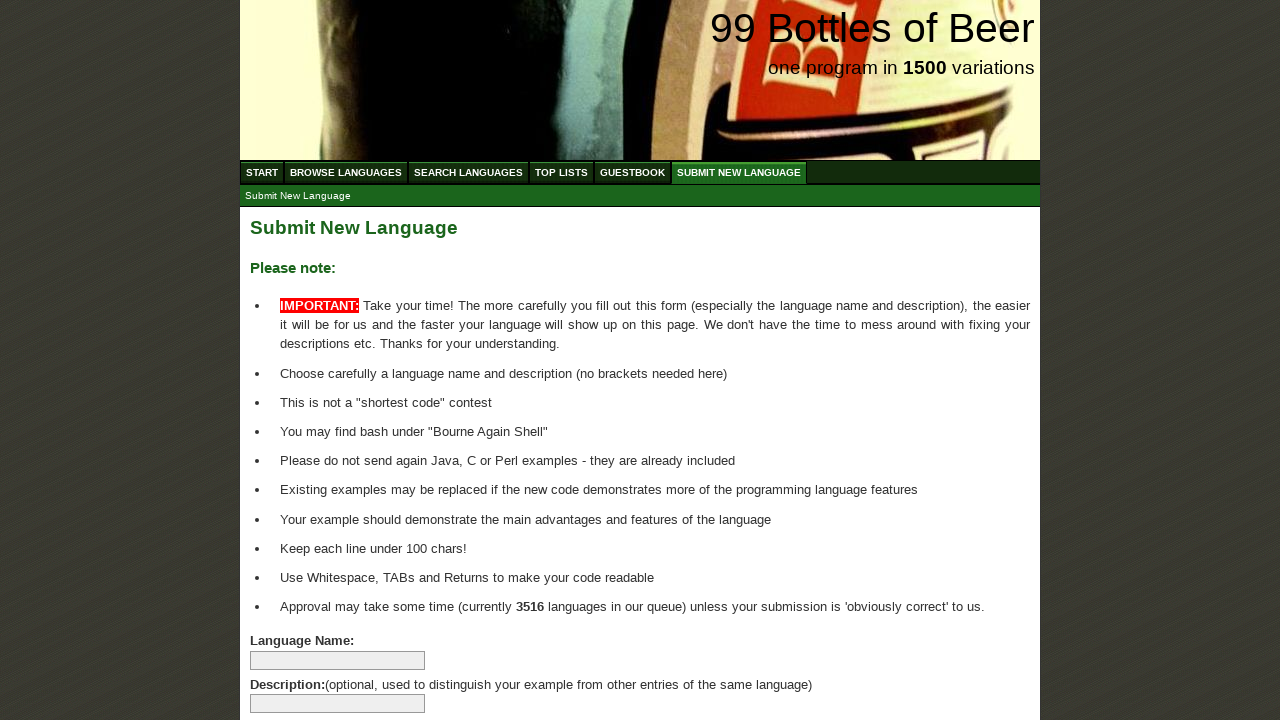

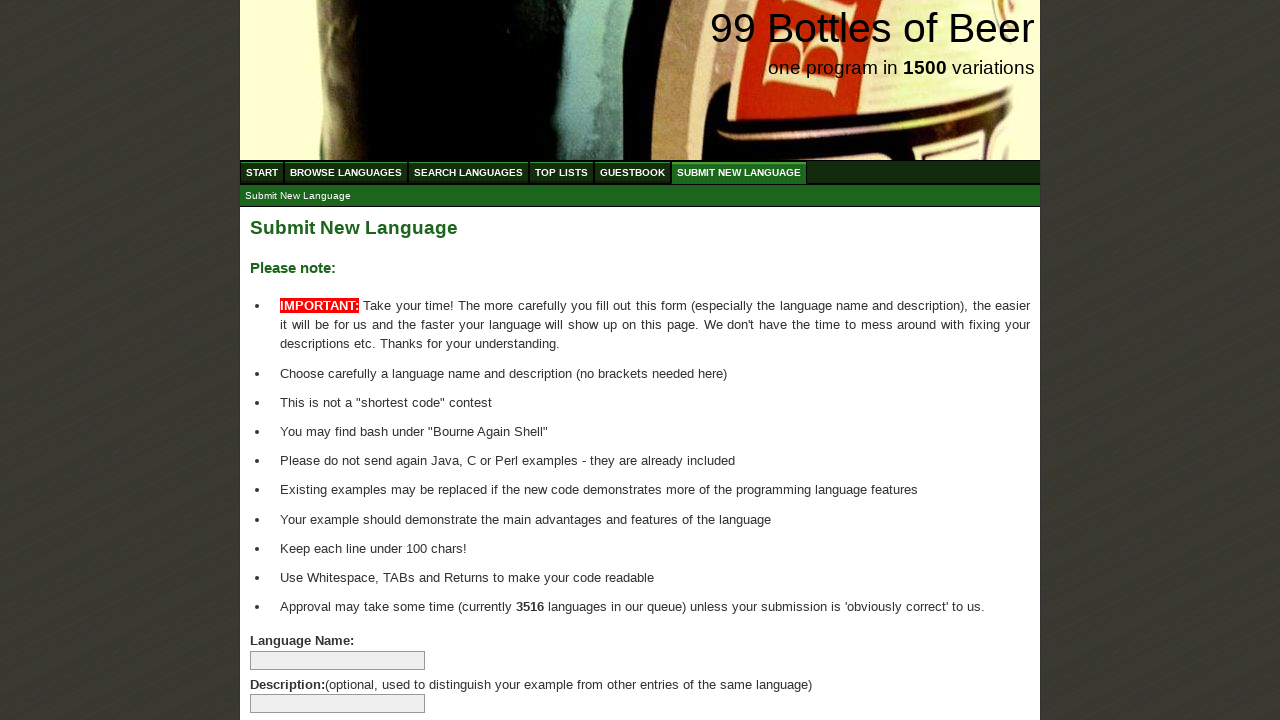